Tests that the browser back button works correctly with filter navigation

Starting URL: https://demo.playwright.dev/todomvc

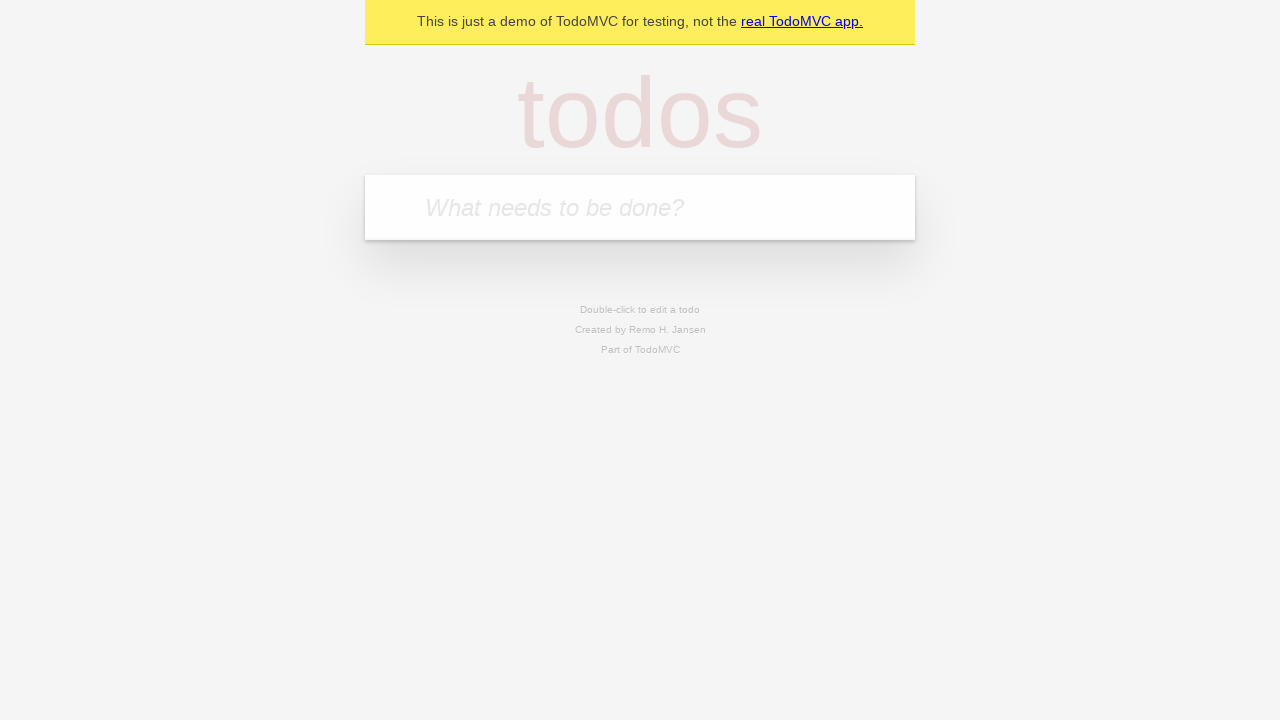

Filled first todo: 'buy some cheese' on internal:attr=[placeholder="What needs to be done?"i]
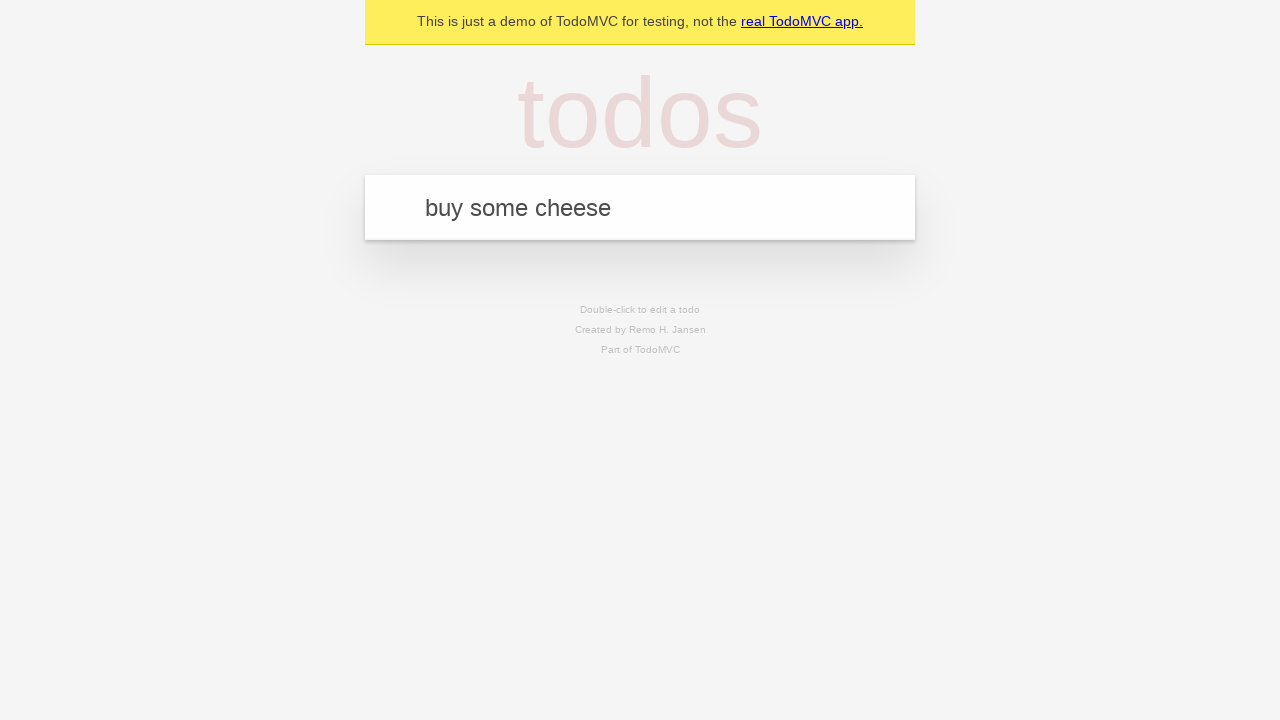

Pressed Enter to add first todo on internal:attr=[placeholder="What needs to be done?"i]
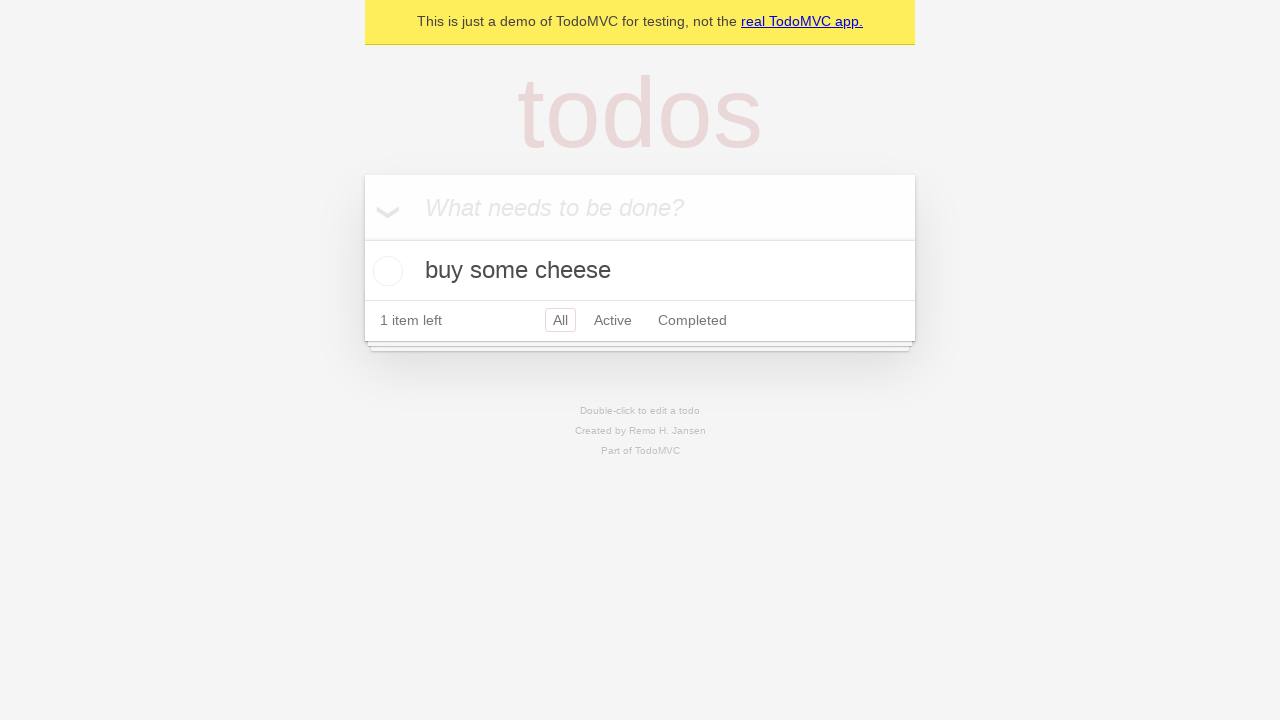

Filled second todo: 'feed the cat' on internal:attr=[placeholder="What needs to be done?"i]
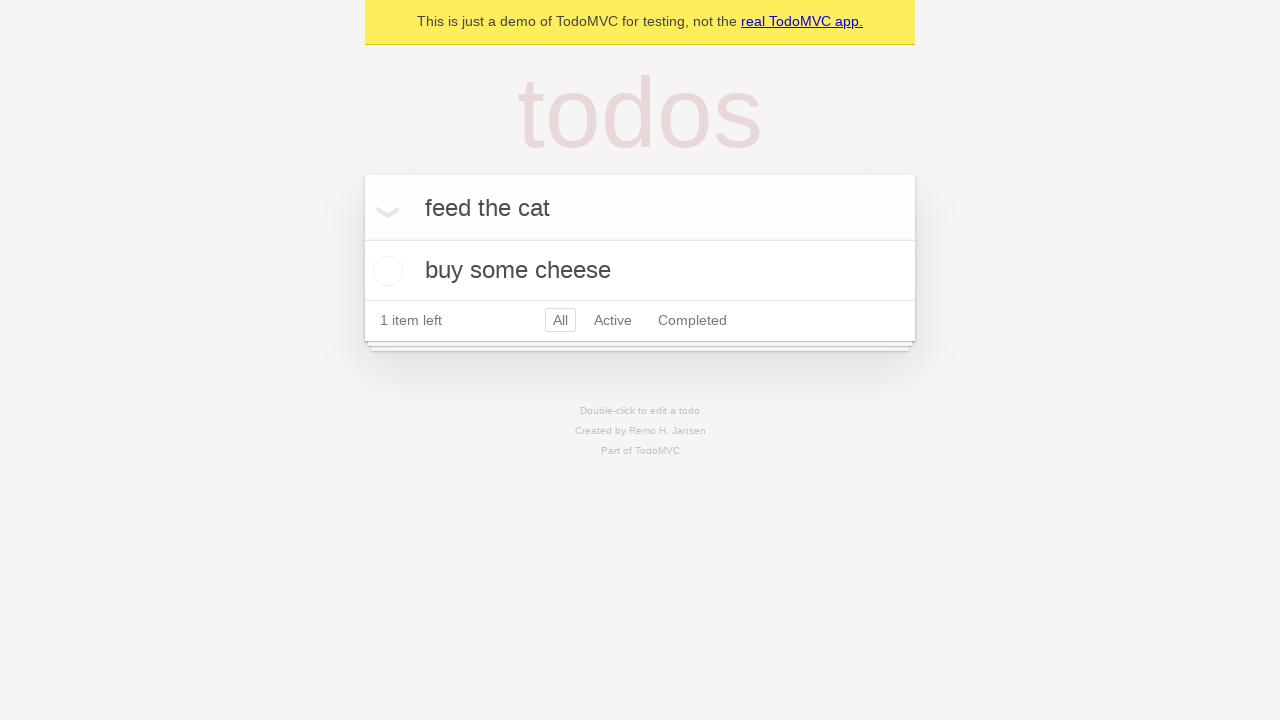

Pressed Enter to add second todo on internal:attr=[placeholder="What needs to be done?"i]
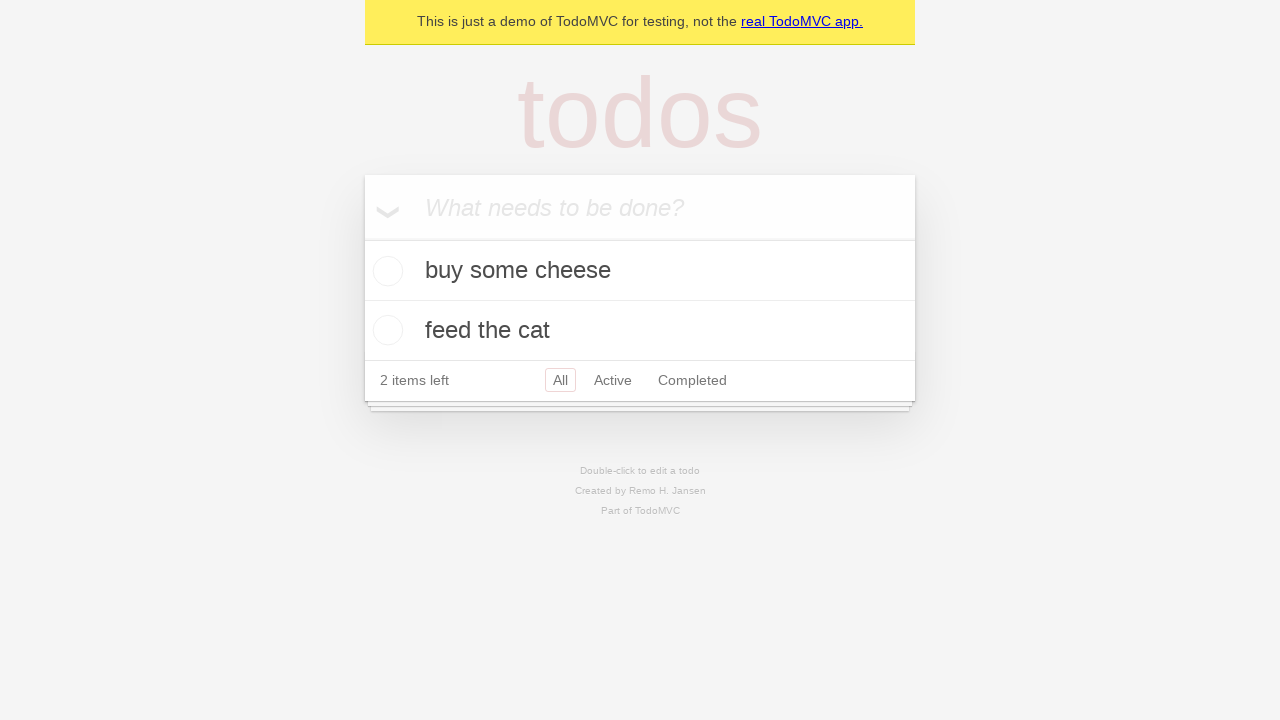

Filled third todo: 'book a doctors appointment' on internal:attr=[placeholder="What needs to be done?"i]
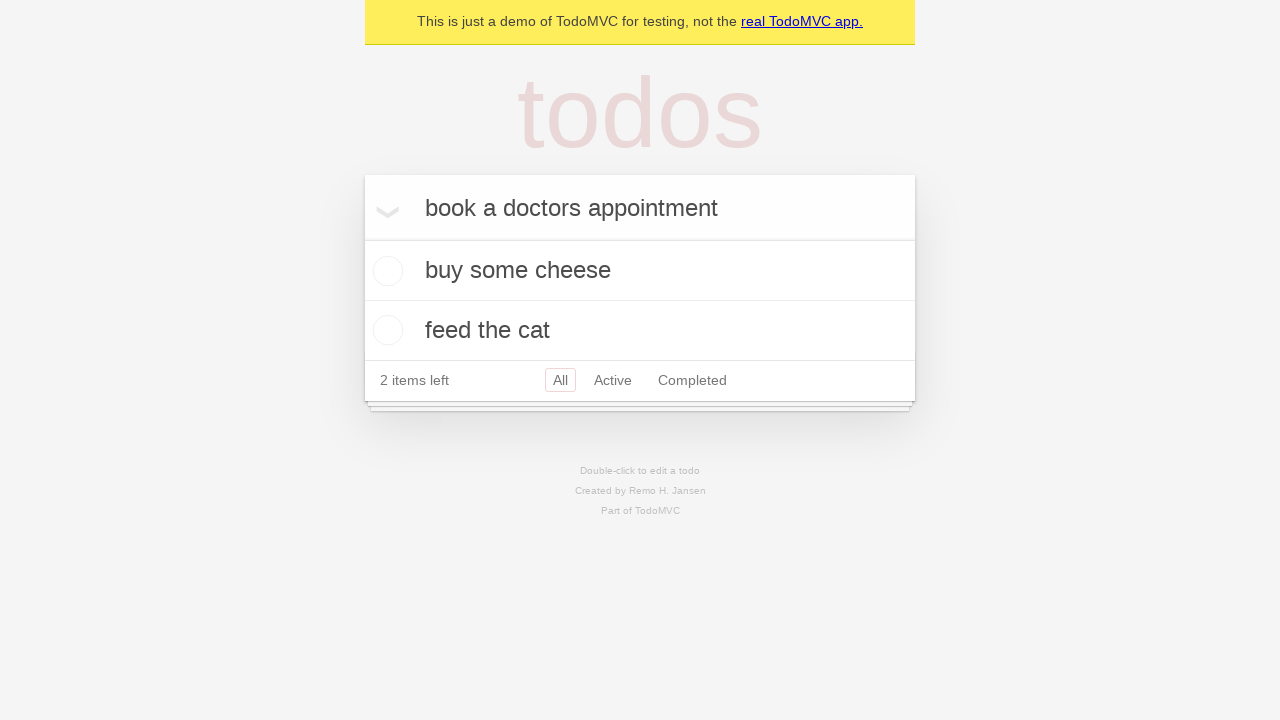

Pressed Enter to add third todo on internal:attr=[placeholder="What needs to be done?"i]
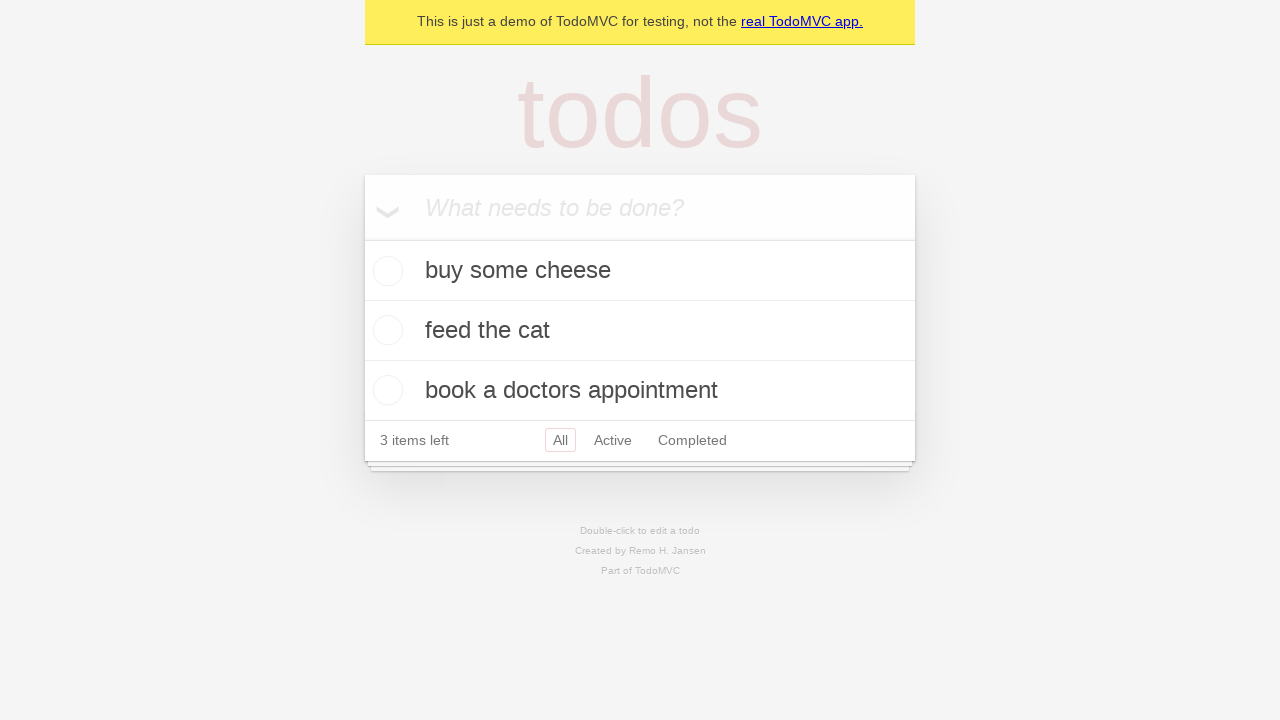

Checked the second todo to mark it as completed at (385, 330) on internal:testid=[data-testid="todo-item"s] >> nth=1 >> internal:role=checkbox
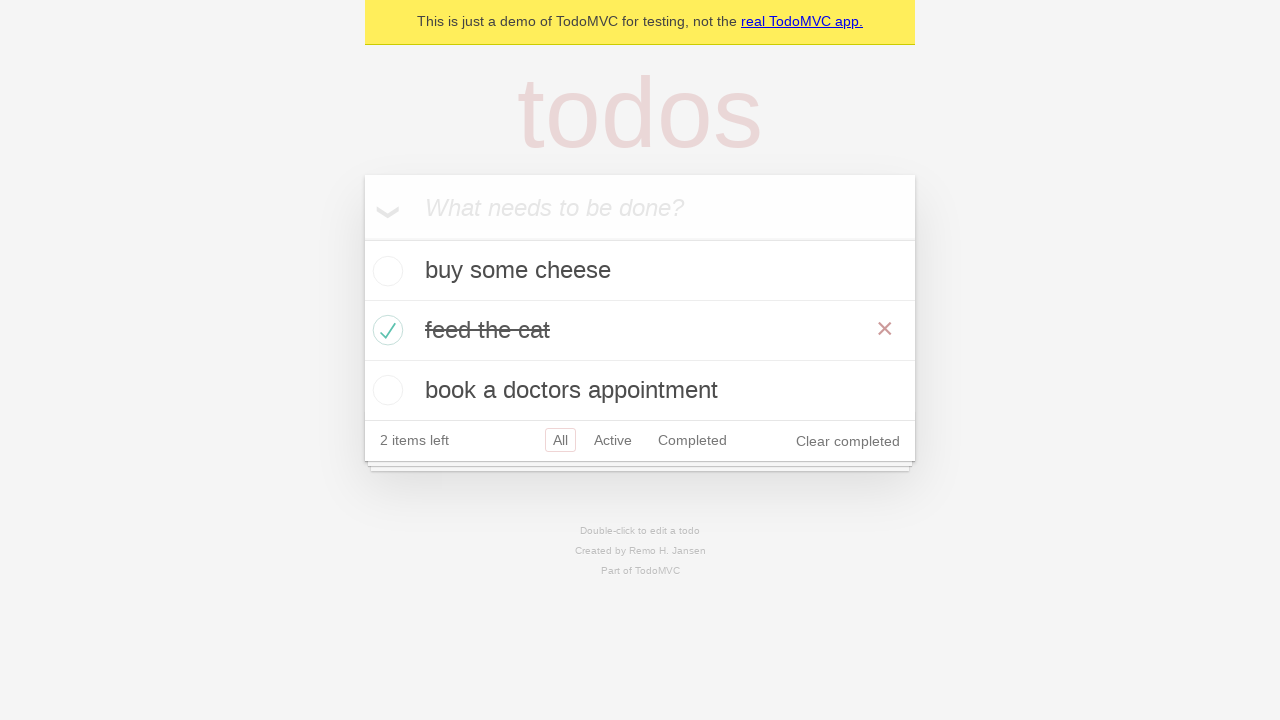

Clicked All filter to show all todos at (560, 440) on internal:role=link[name="All"i]
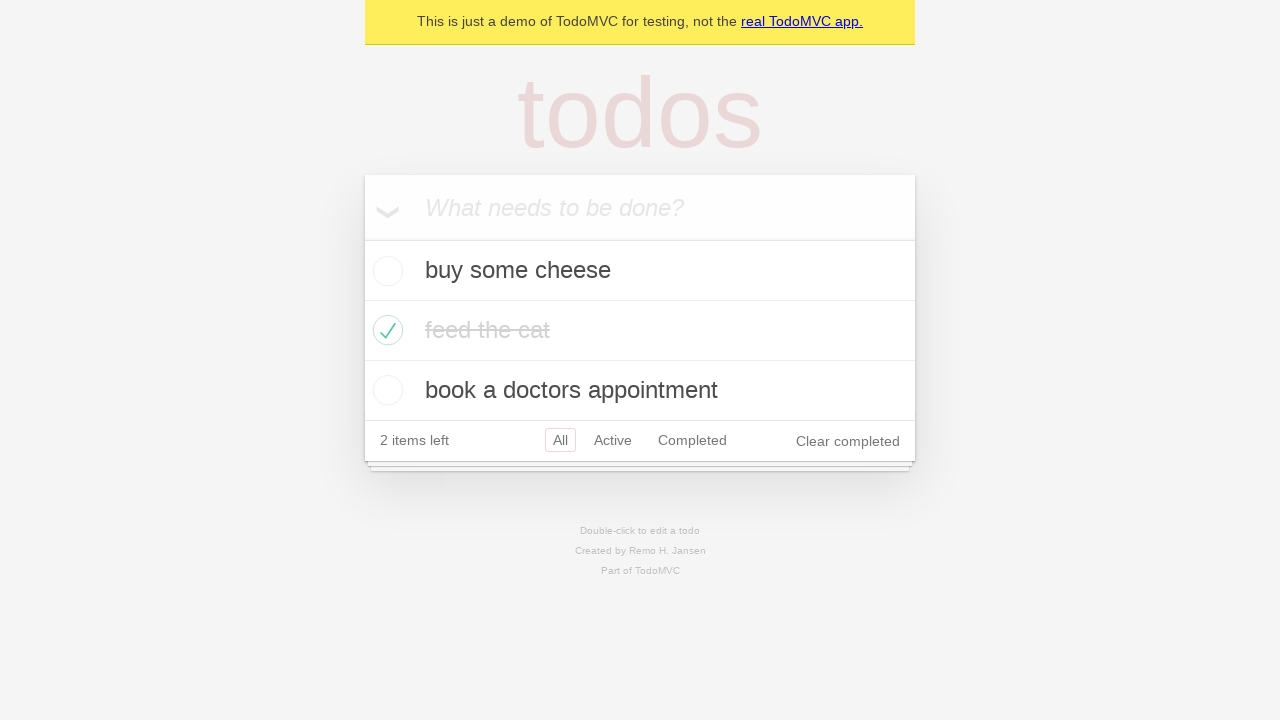

Clicked Active filter to show only active todos at (613, 440) on internal:role=link[name="Active"i]
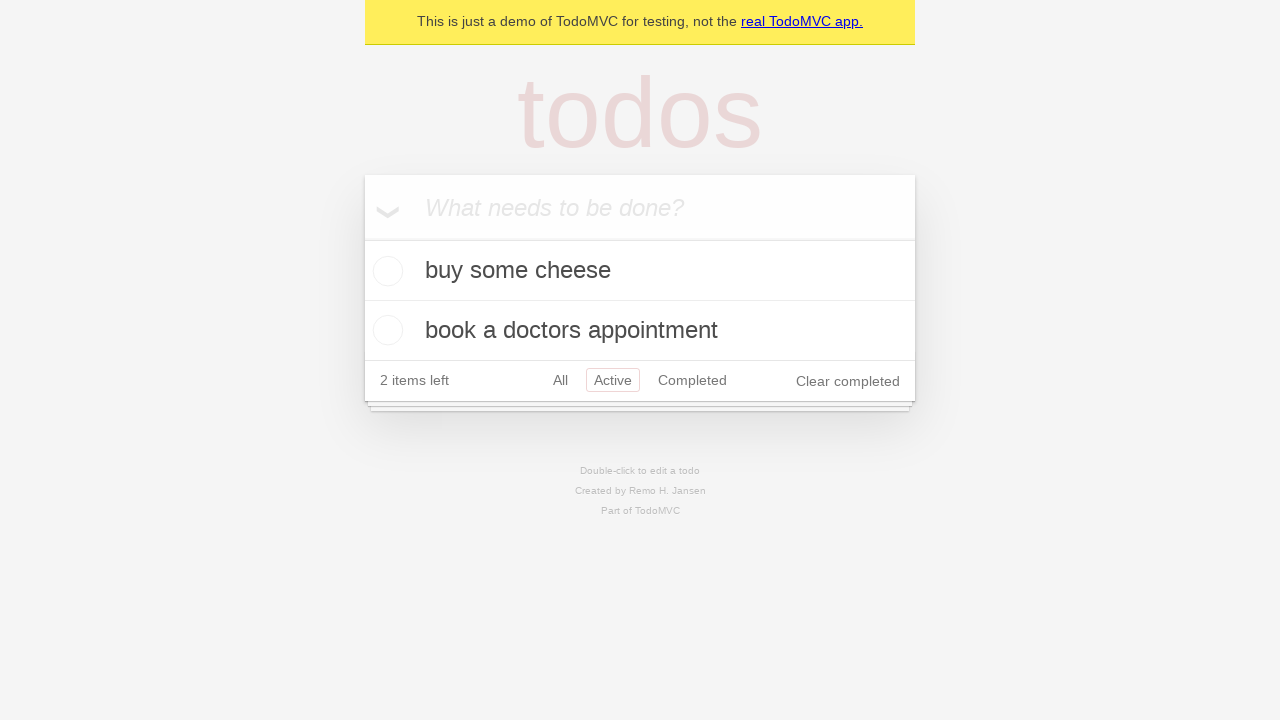

Clicked Completed filter to show only completed todos at (692, 380) on internal:role=link[name="Completed"i]
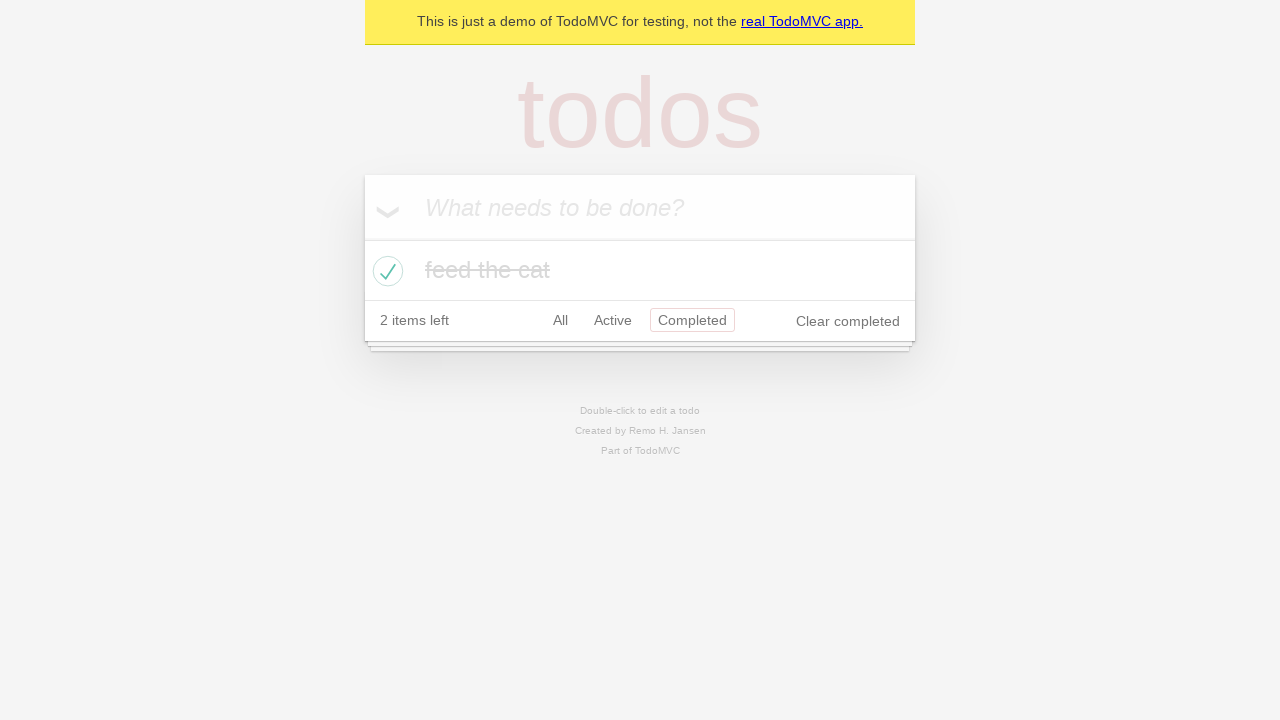

Navigated back to Active filter using browser back button
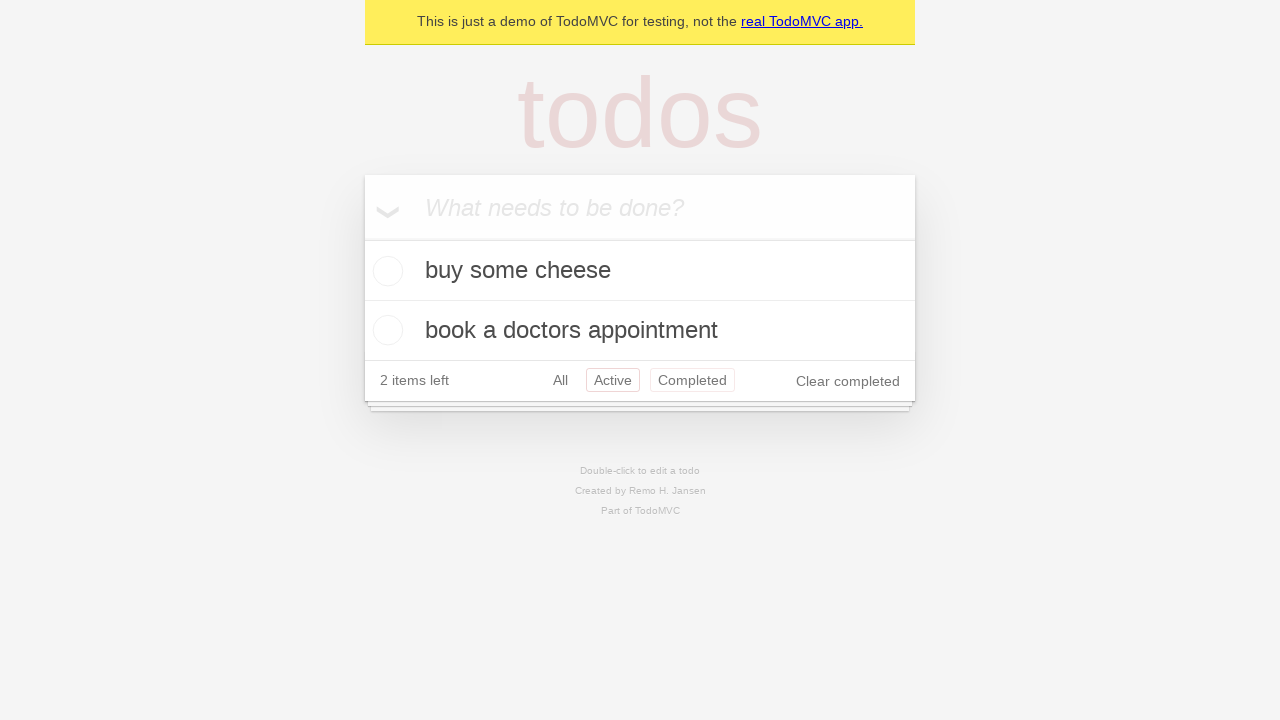

Navigated back to All filter using browser back button
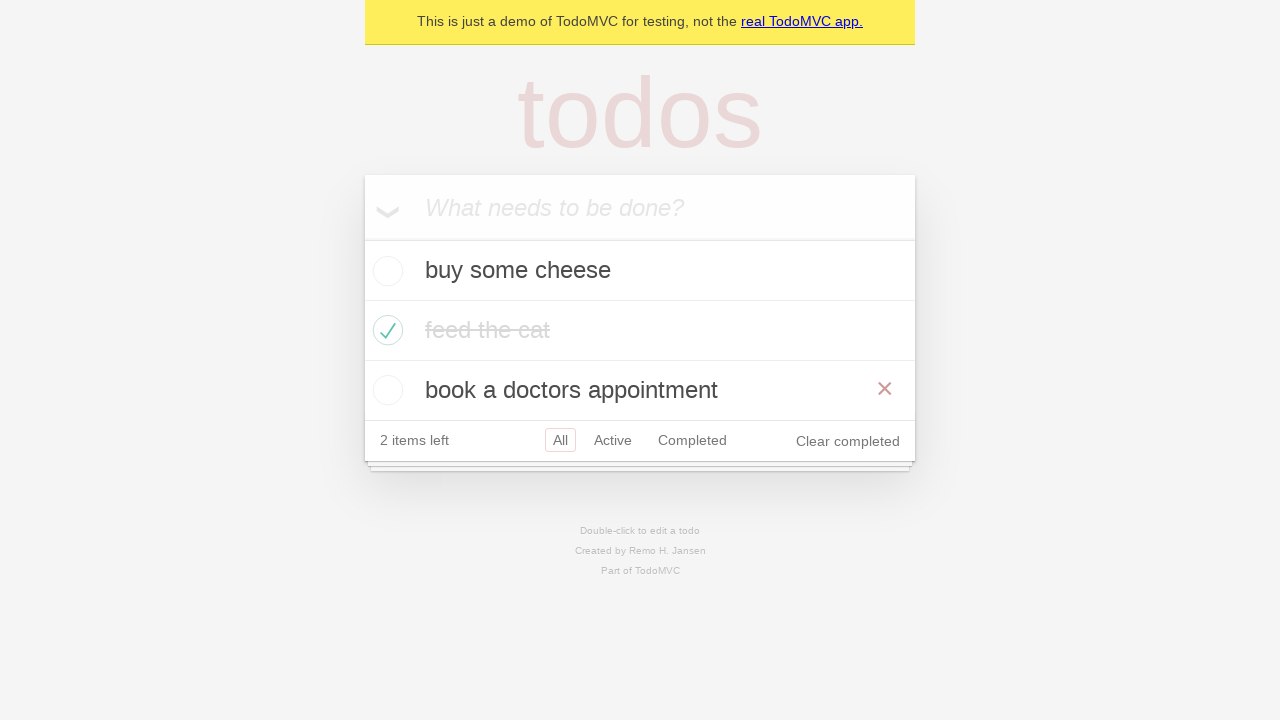

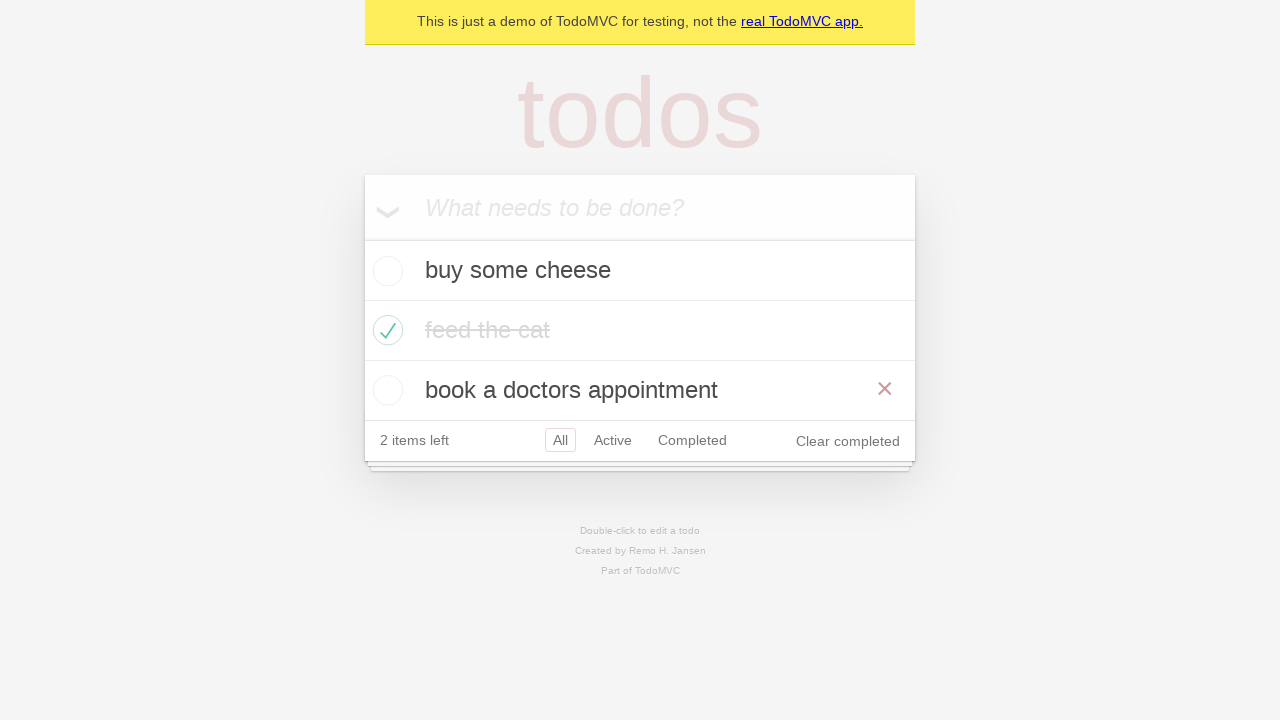